Opens a specific section of the IT Career Hub German website and takes a screenshot of the page

Starting URL: https://itcareerhub.de/ru#rec717852307

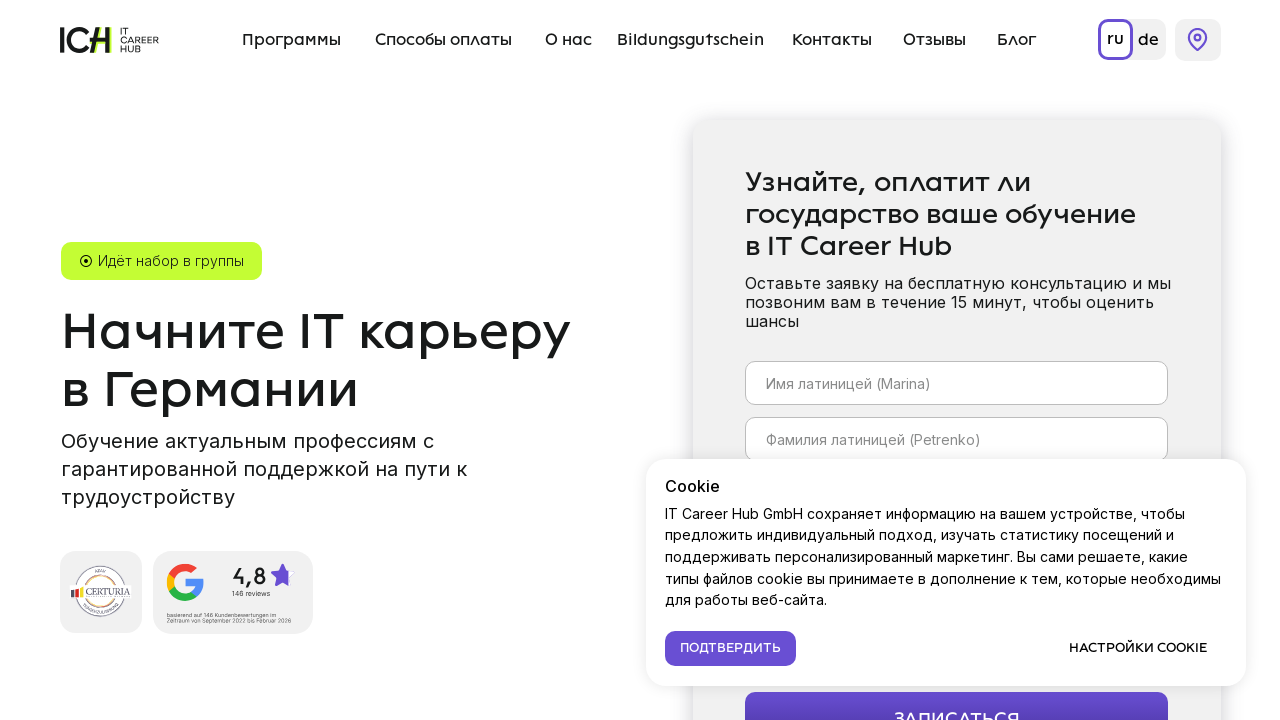

Set viewport size to 1920x1080
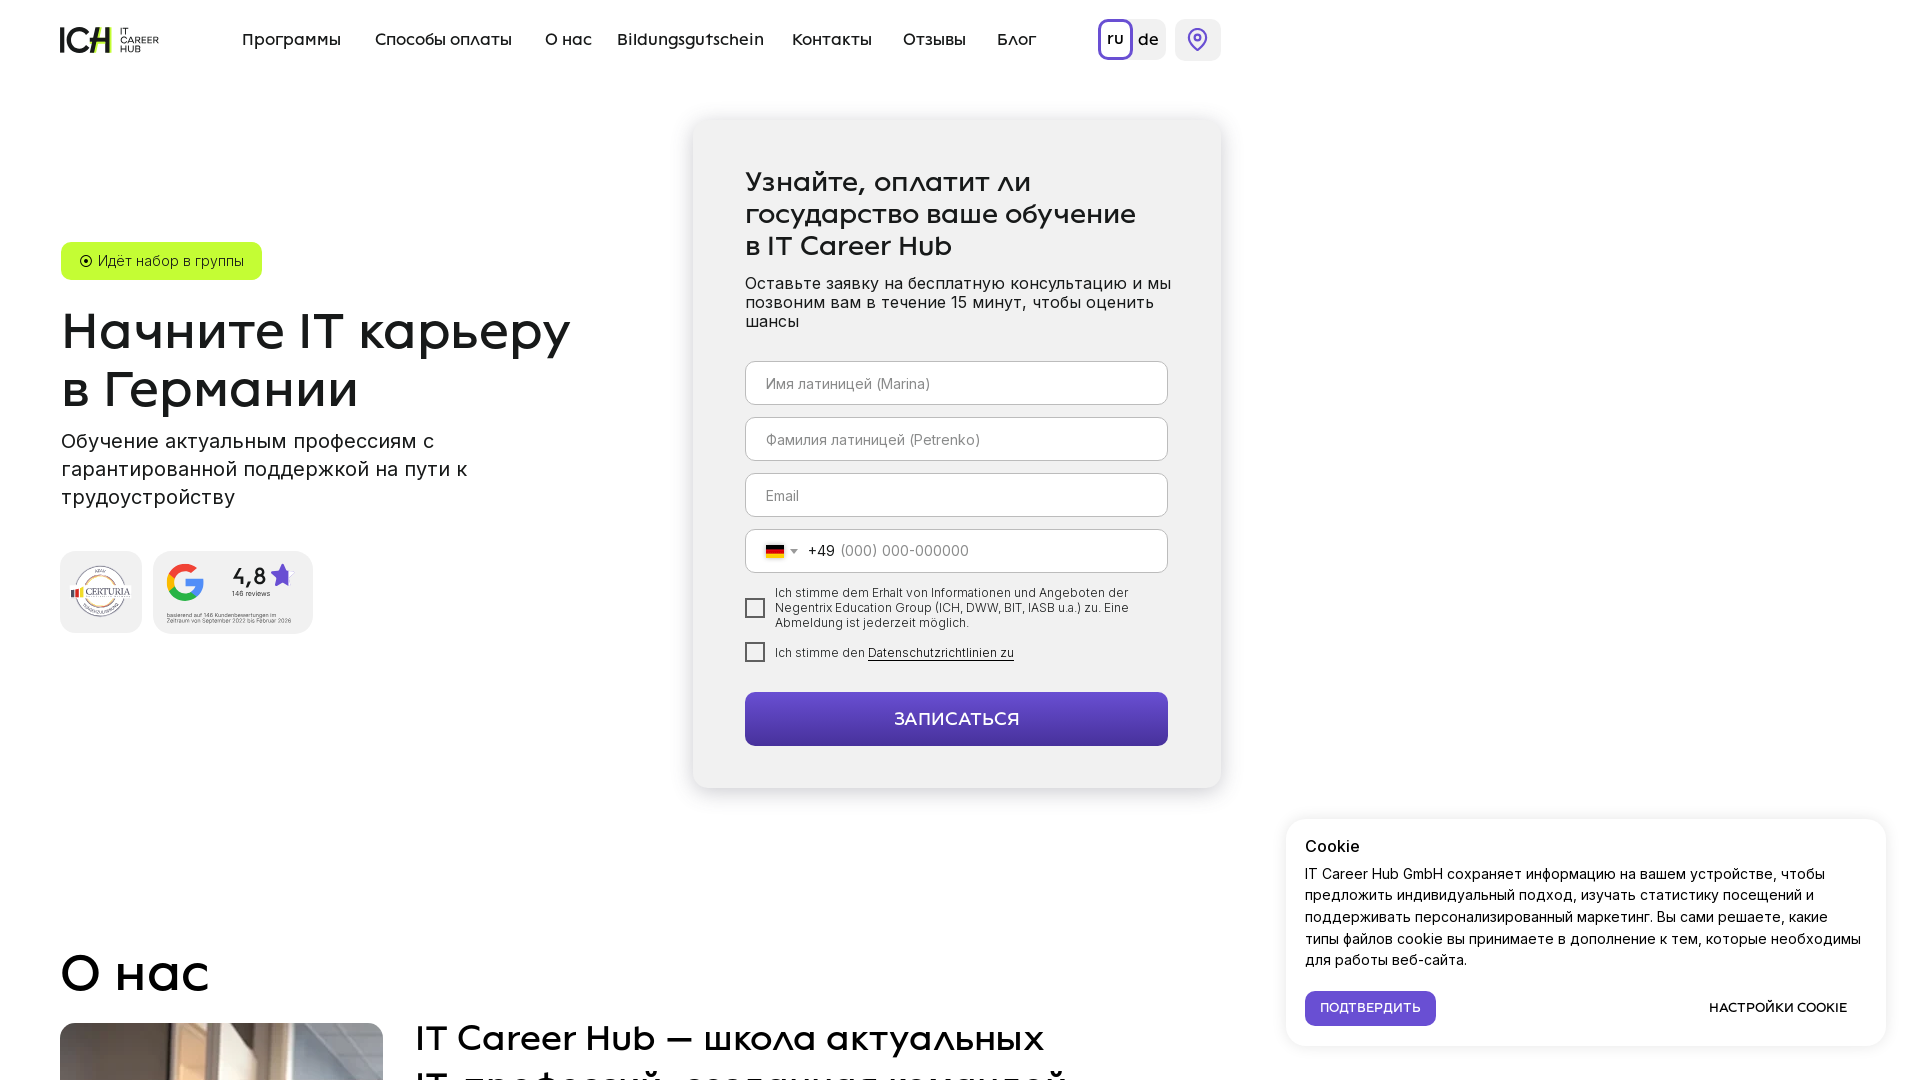

Waited for page to load (networkidle state)
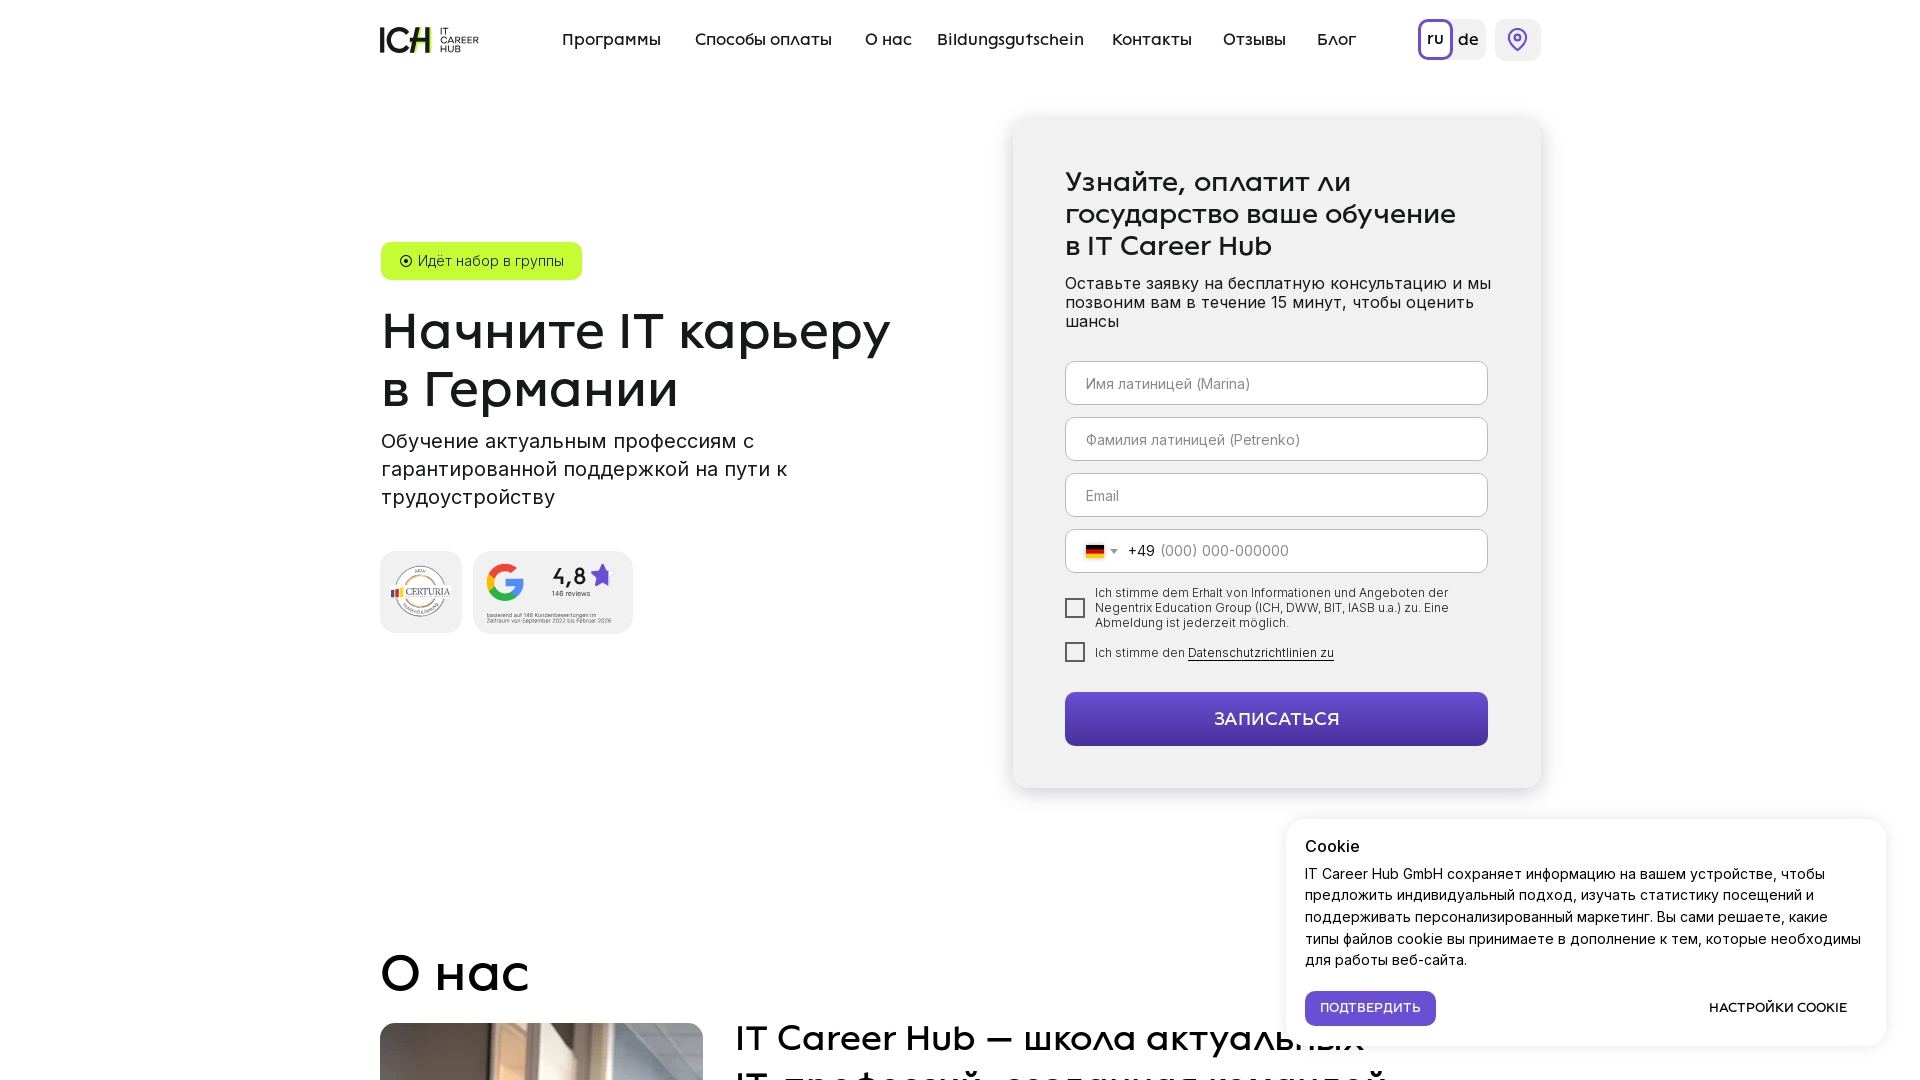

Waited for body element to be present on IT Career Hub German website
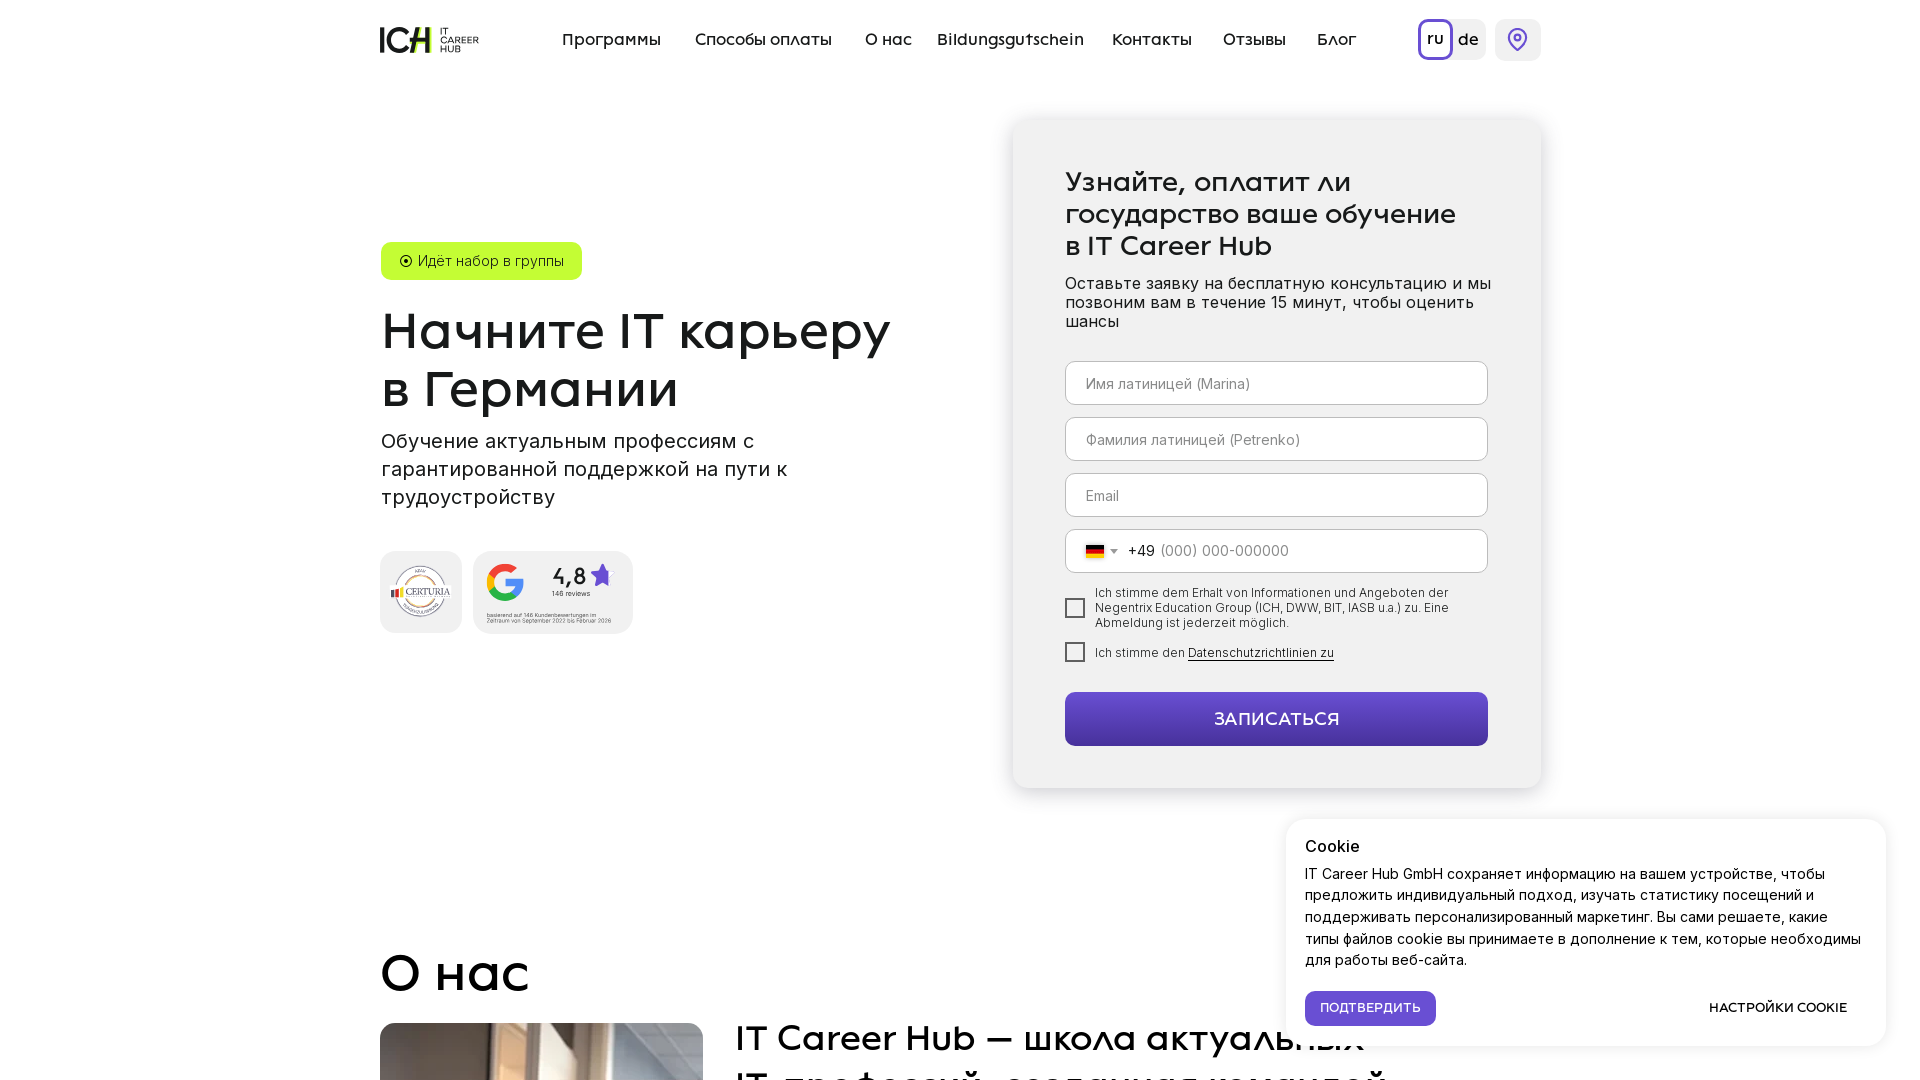

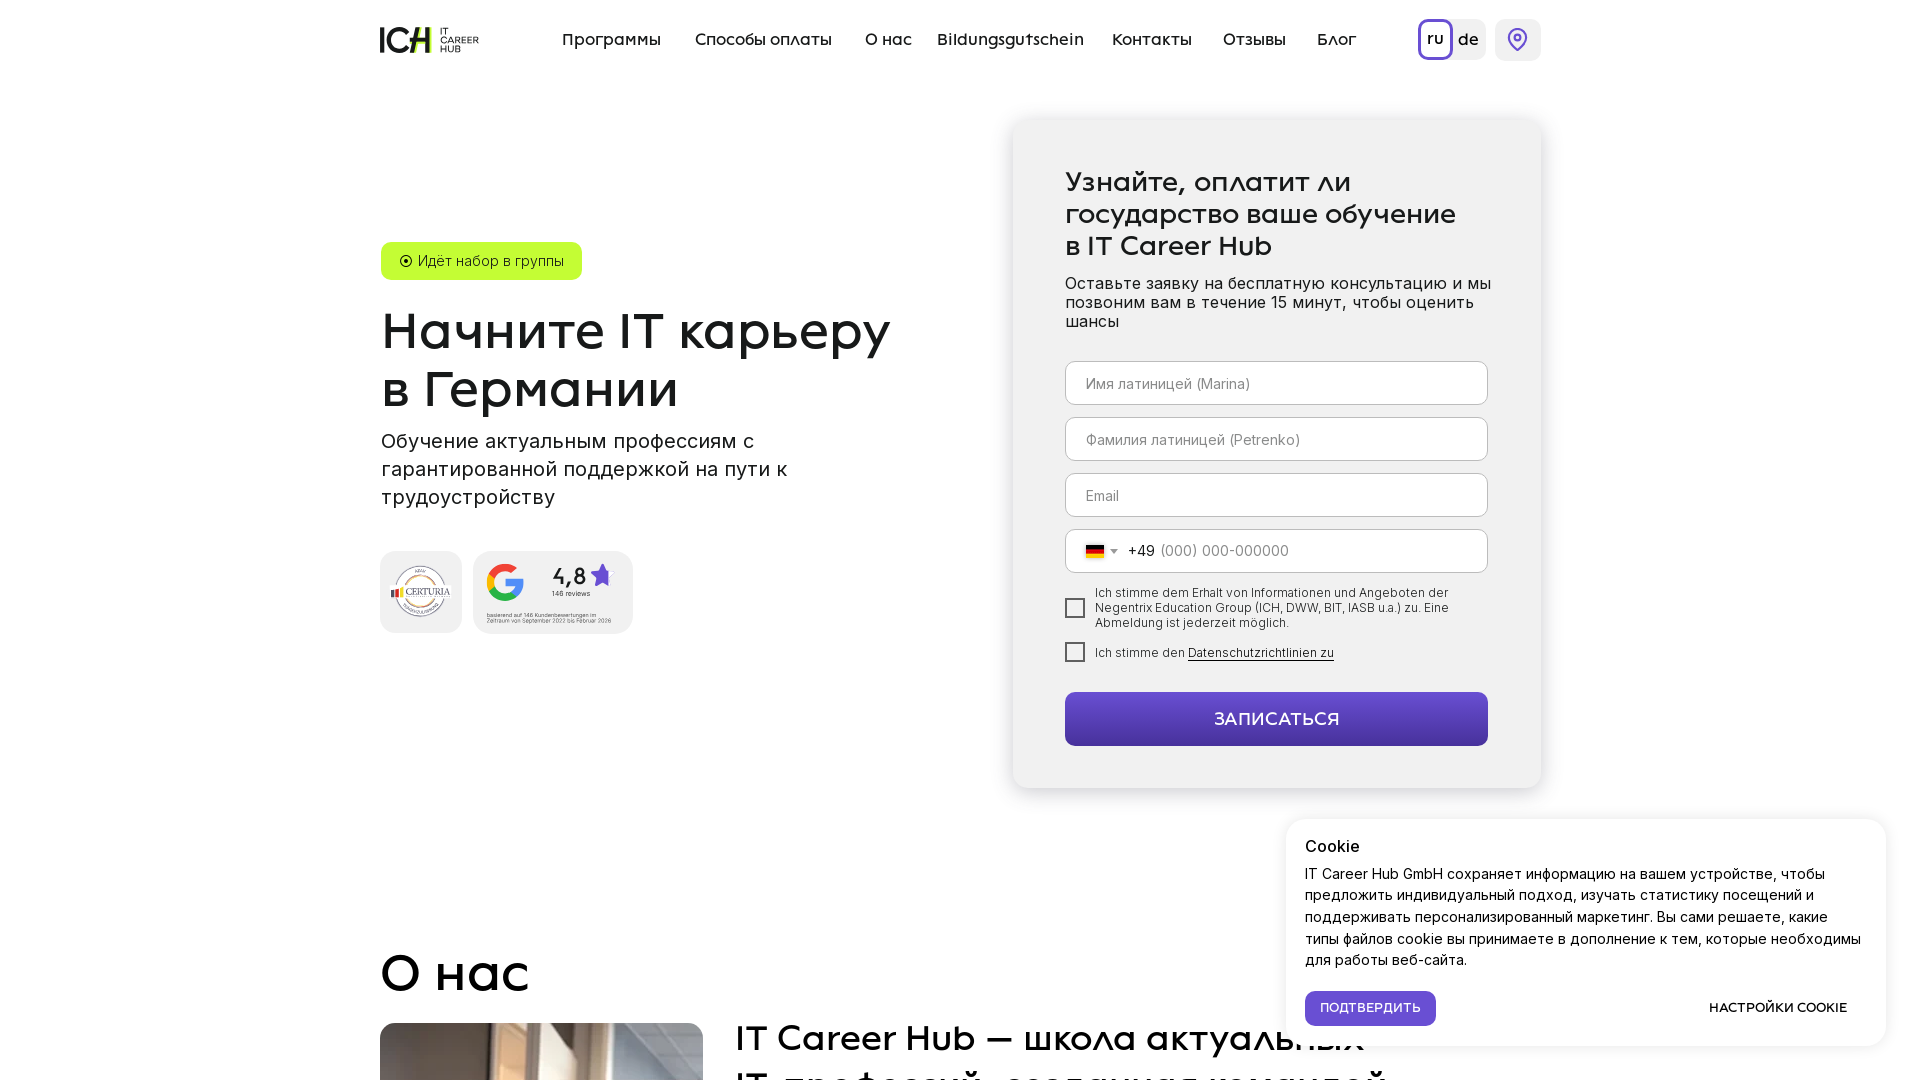